Tests the Playwright website by clicking the "Get started" button and verifying navigation to the documentation intro page

Starting URL: https://playwright.dev

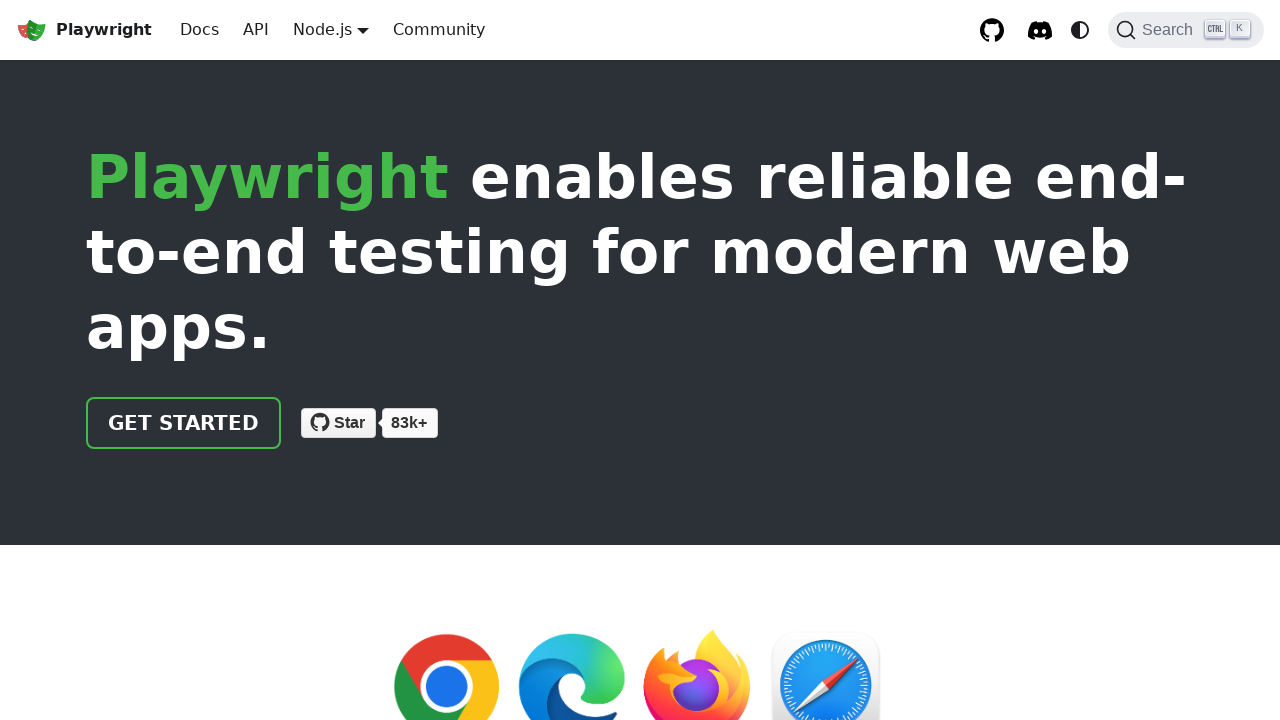

Clicked the 'Get started' button at (184, 423) on internal:text="Get started"i
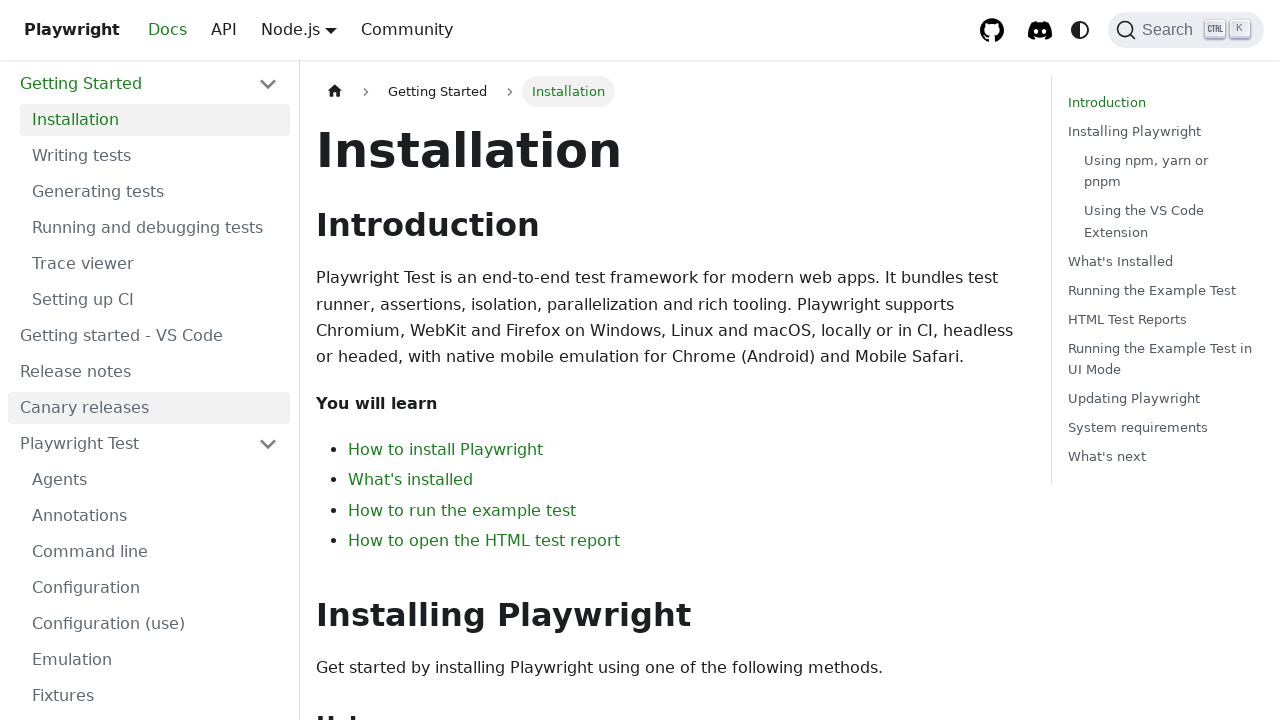

Navigated to Playwright documentation intro page
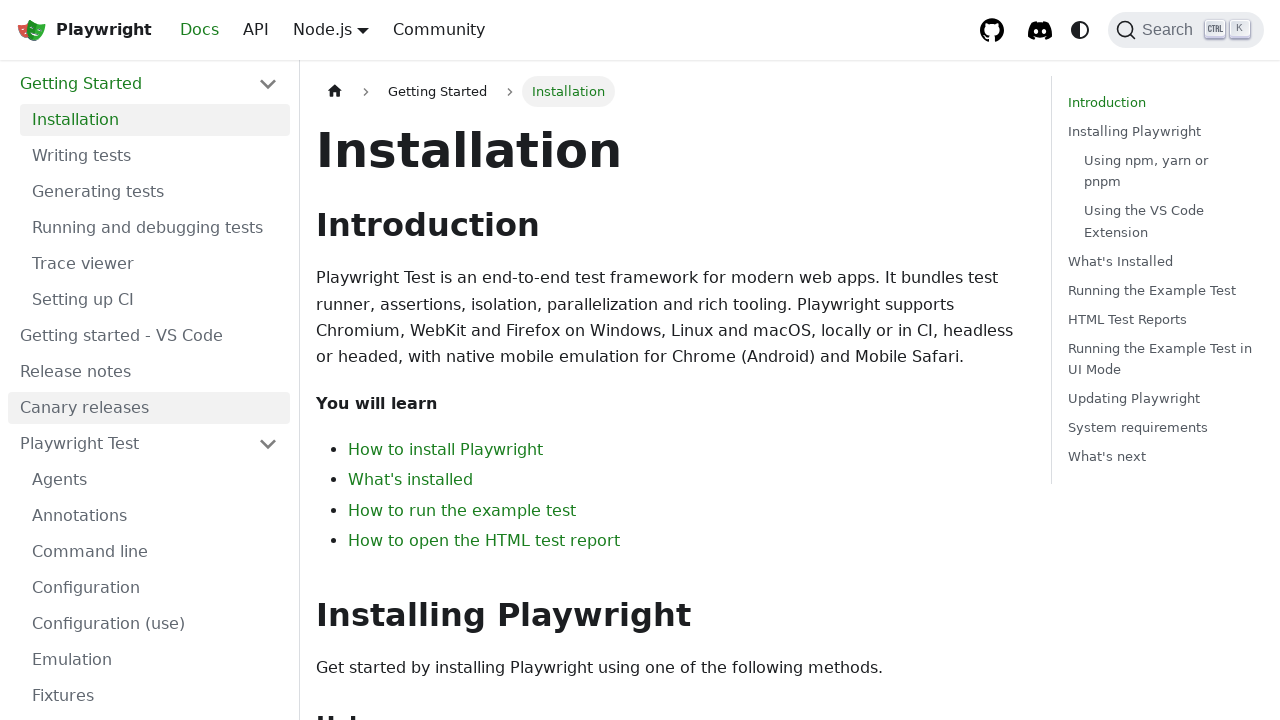

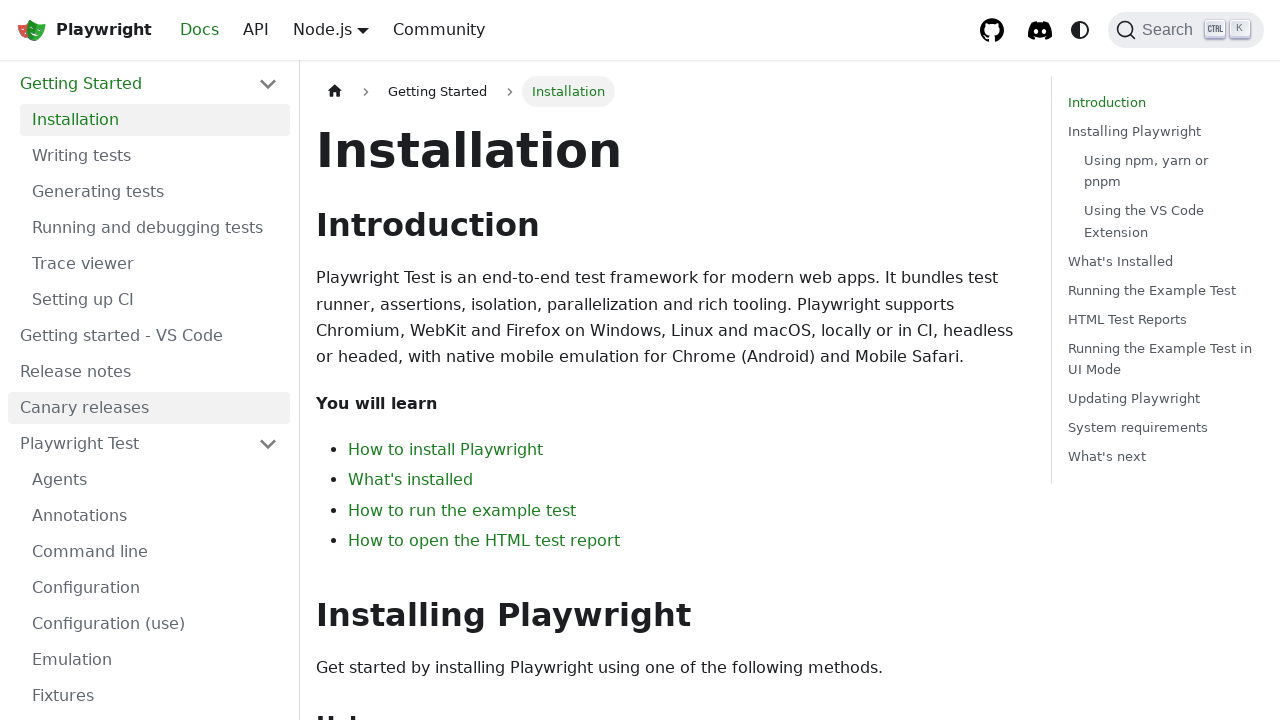